Tests accepting a JavaScript alert popup by clicking a preview button to trigger the alert and then accepting it

Starting URL: https://sweetalert.js.org/

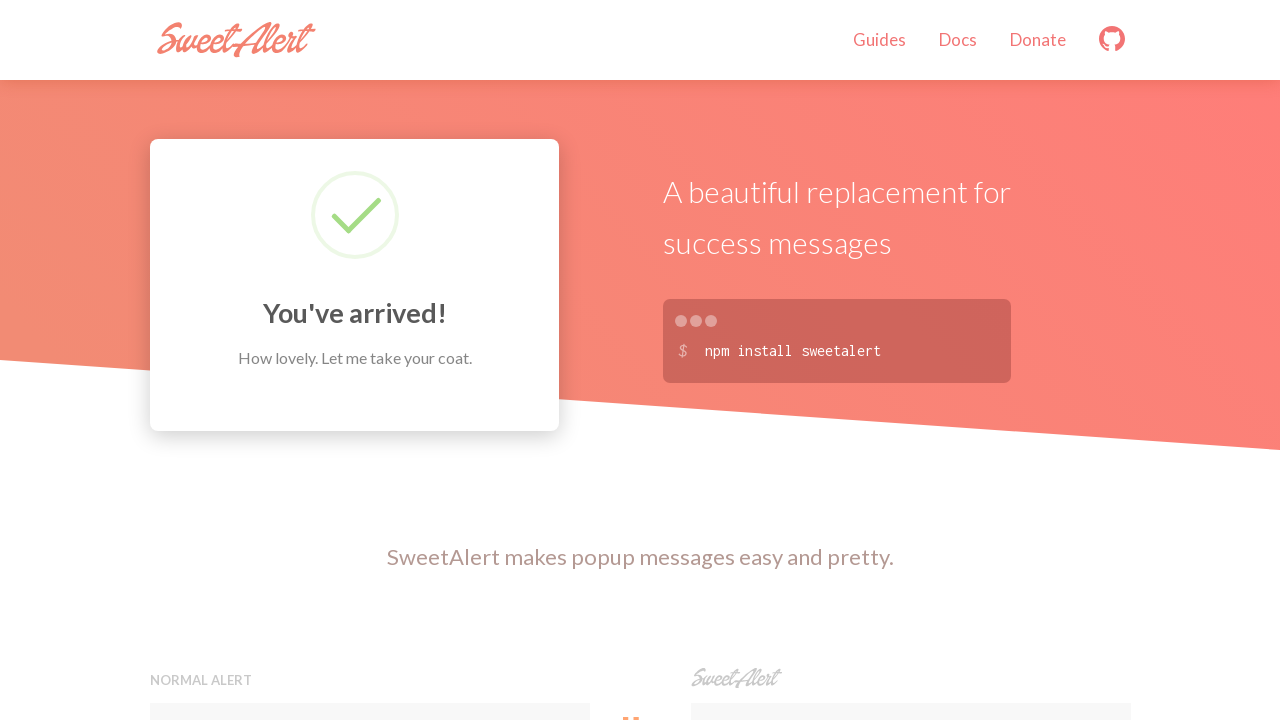

Clicked the first preview button to trigger the JavaScript alert at (370, 360) on (//button[@class='preview'])[1]
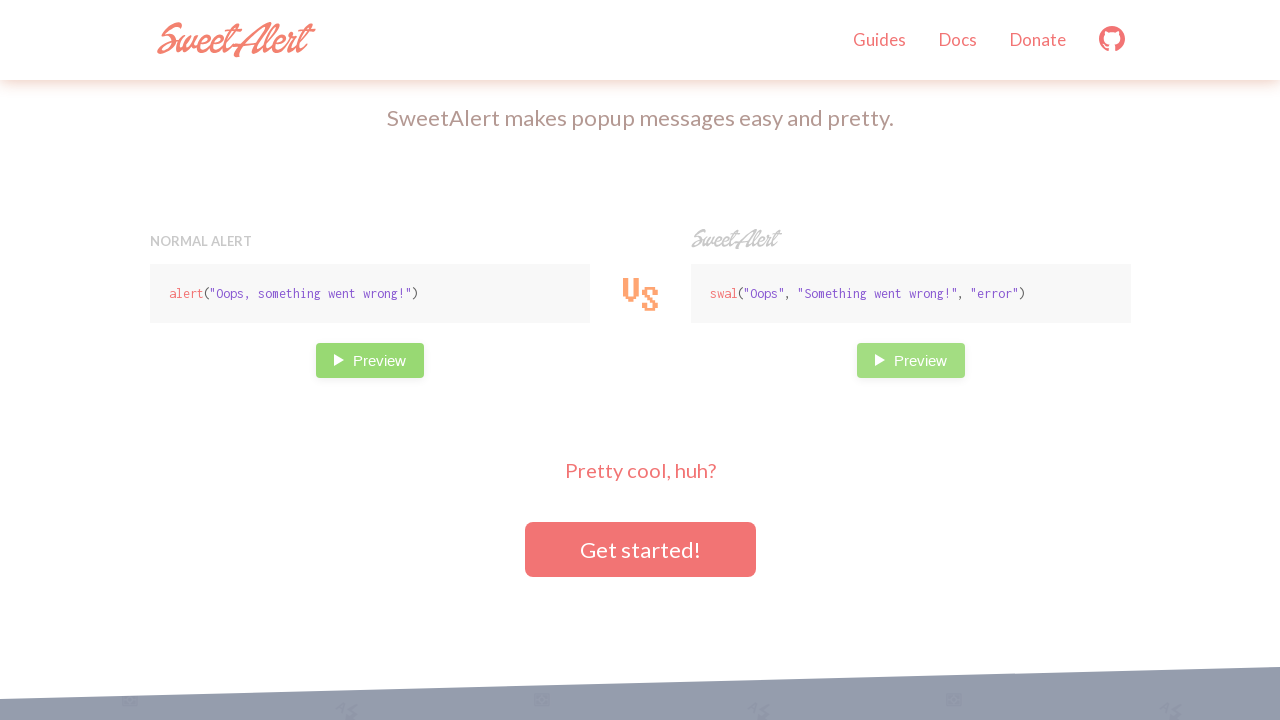

Set up dialog handler to automatically accept alerts
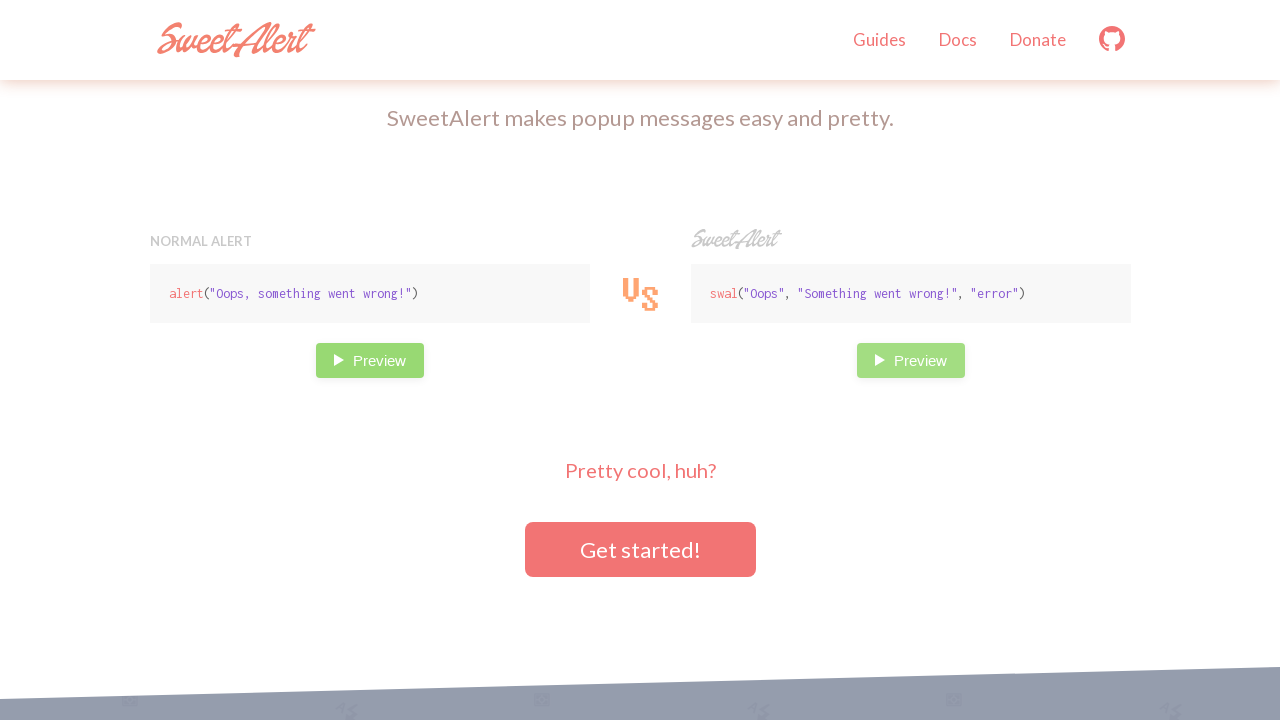

Waited for alert dialog to appear and be accepted
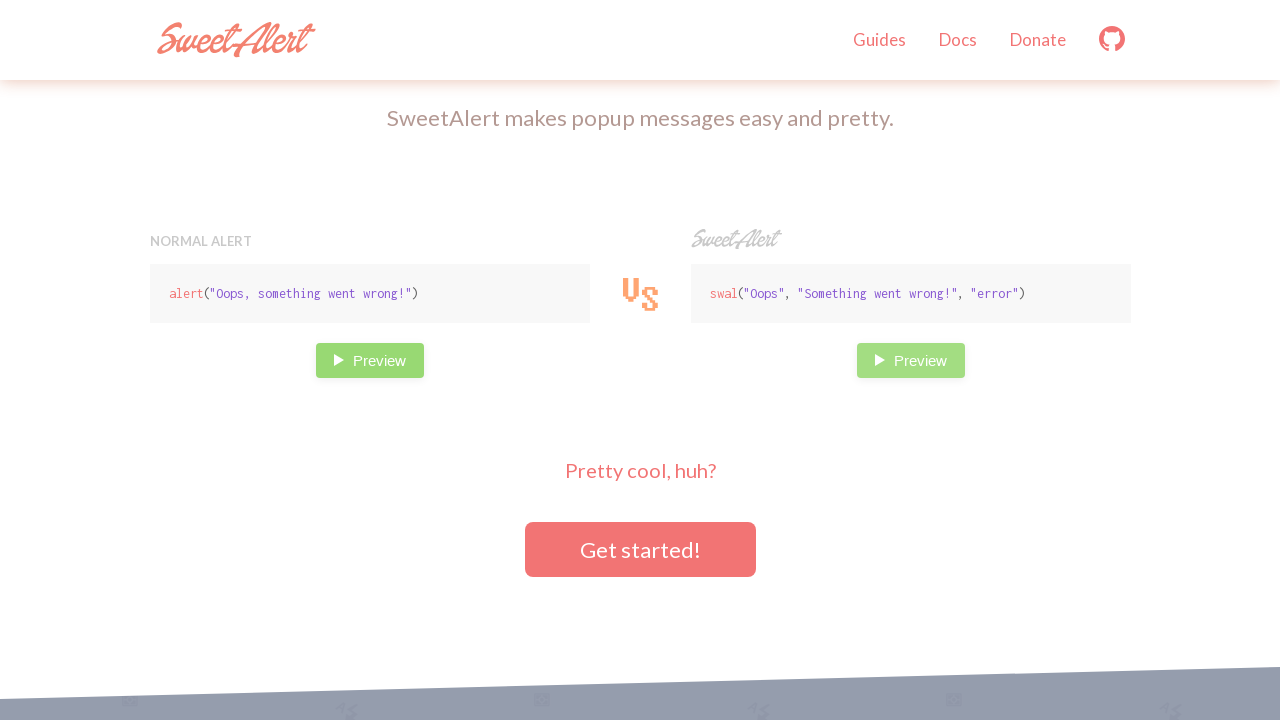

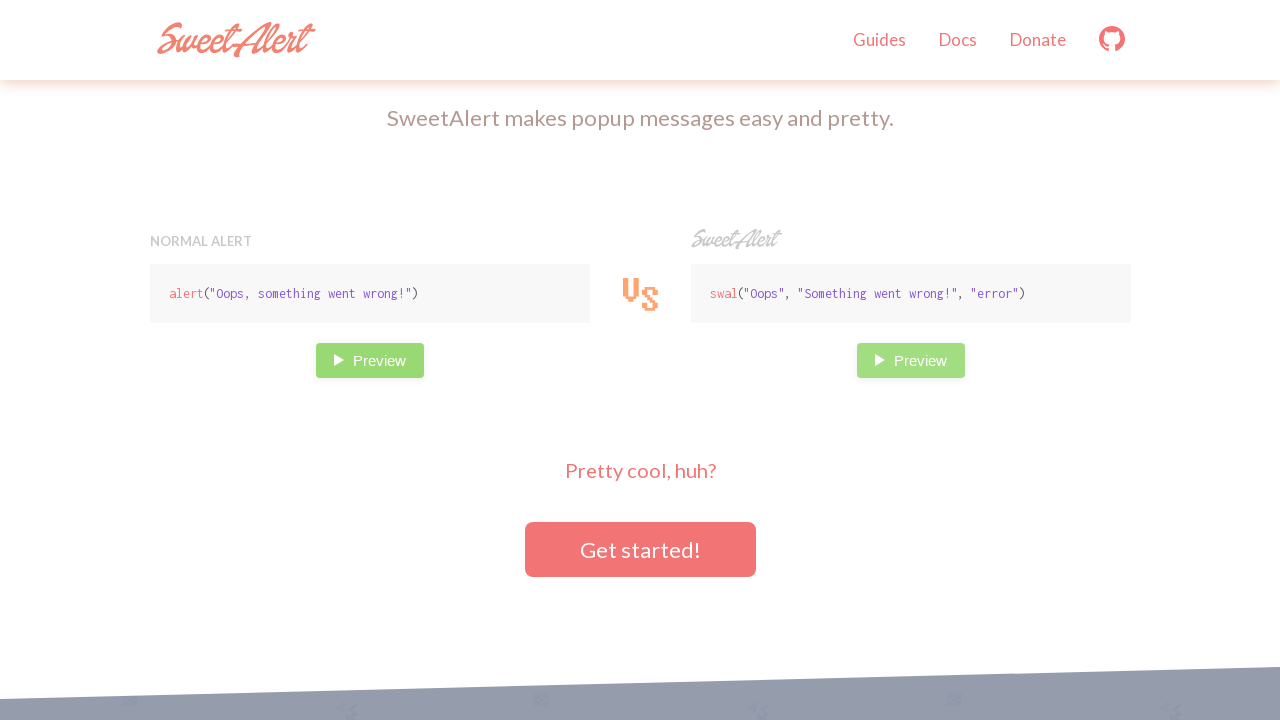